Tests editing a todo item by double-clicking, changing the text, and pressing Enter

Starting URL: https://demo.playwright.dev/todomvc

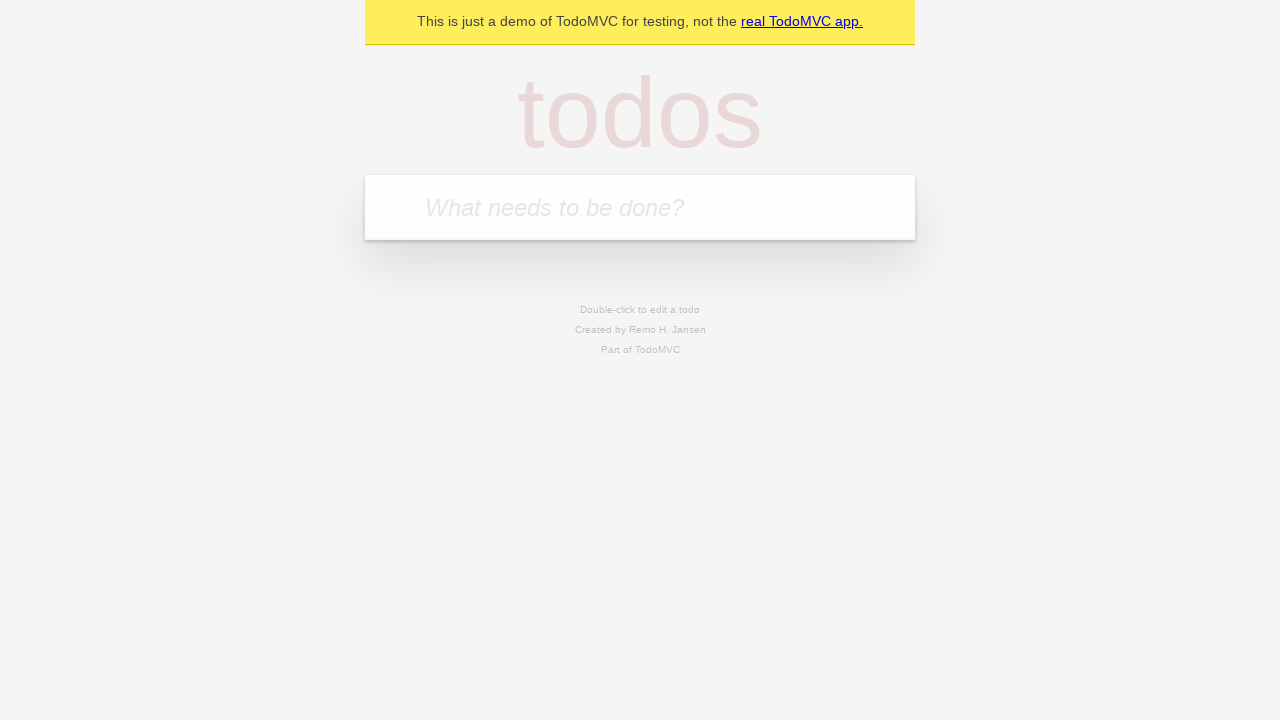

Filled todo input with 'buy some cheese' on internal:attr=[placeholder="What needs to be done?"i]
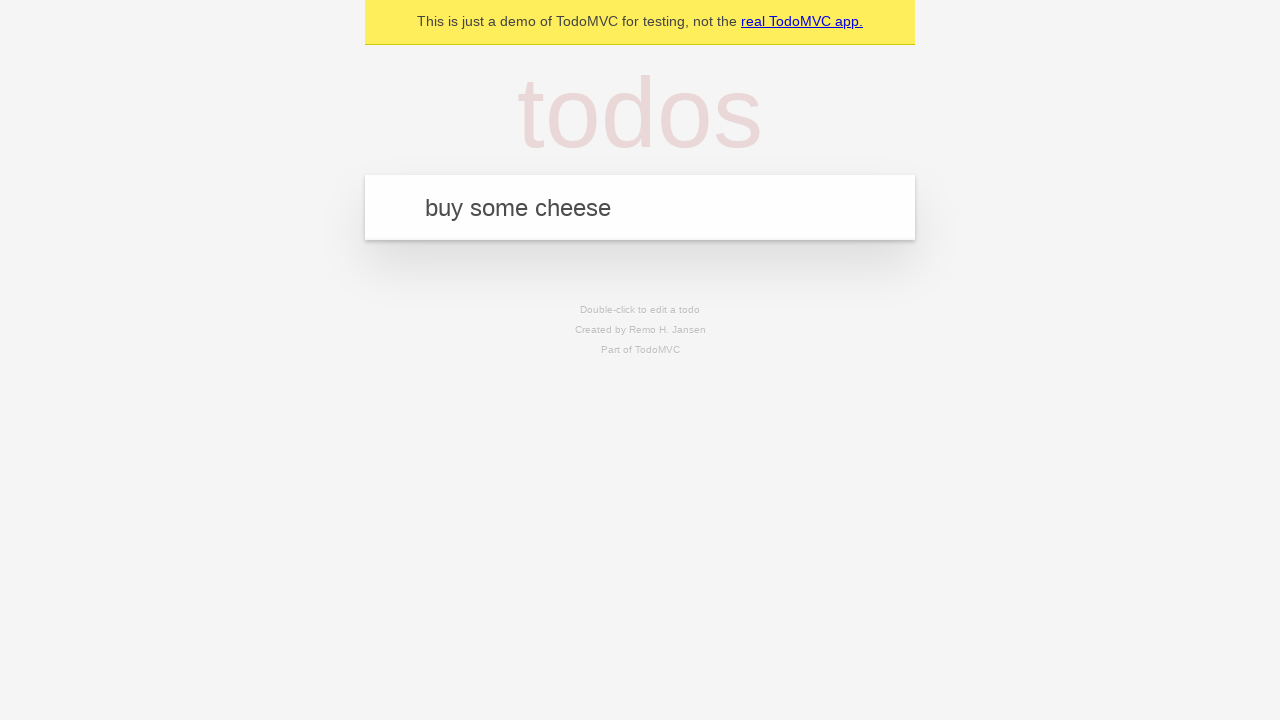

Pressed Enter to add 'buy some cheese' todo on internal:attr=[placeholder="What needs to be done?"i]
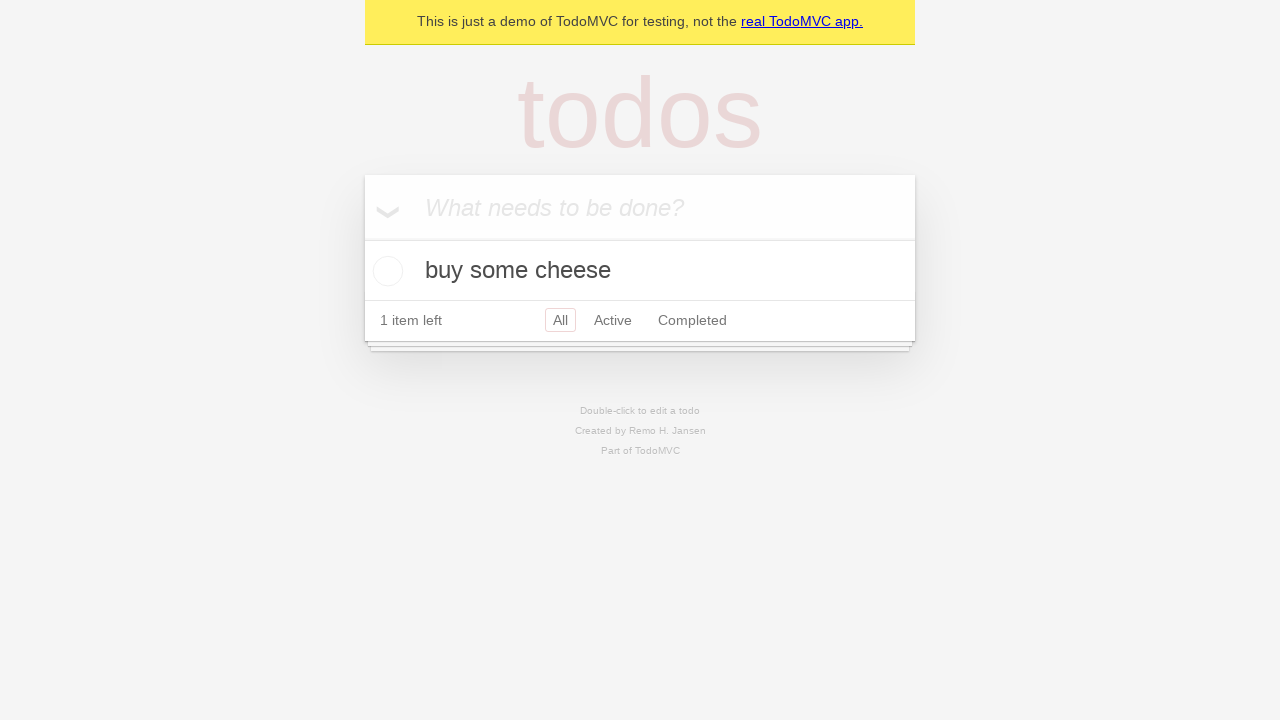

Filled todo input with 'feed the cat' on internal:attr=[placeholder="What needs to be done?"i]
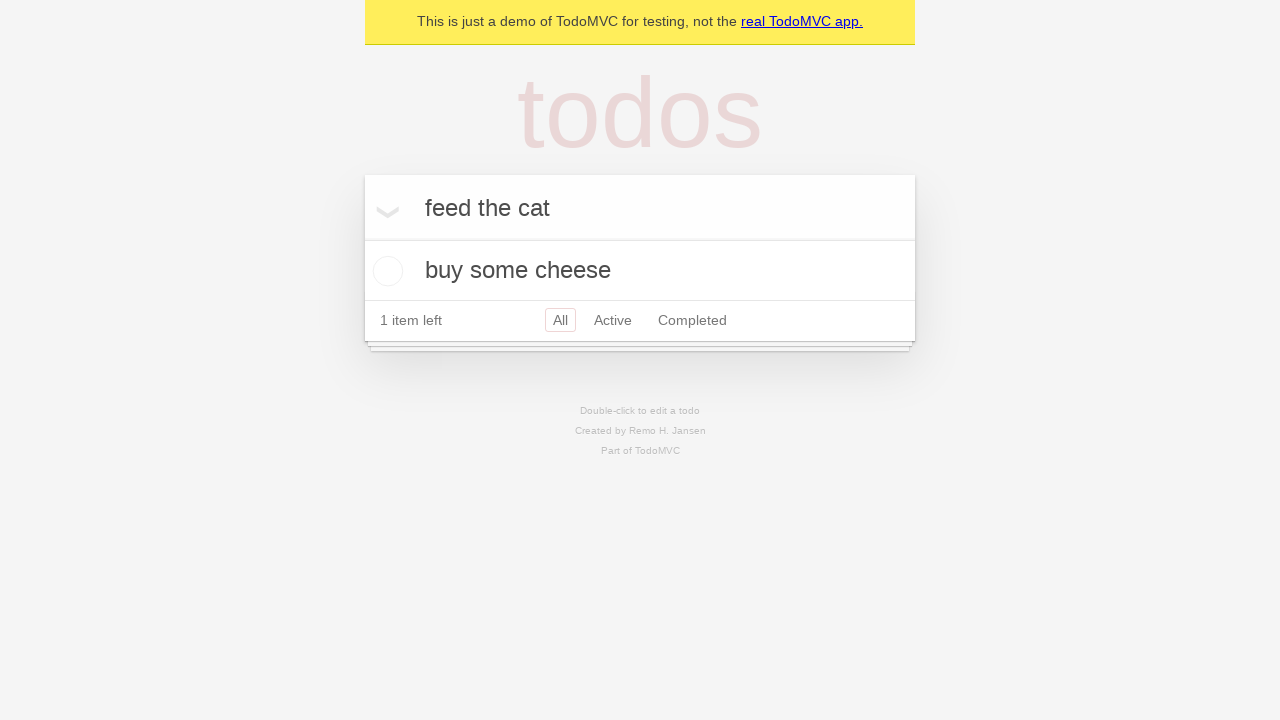

Pressed Enter to add 'feed the cat' todo on internal:attr=[placeholder="What needs to be done?"i]
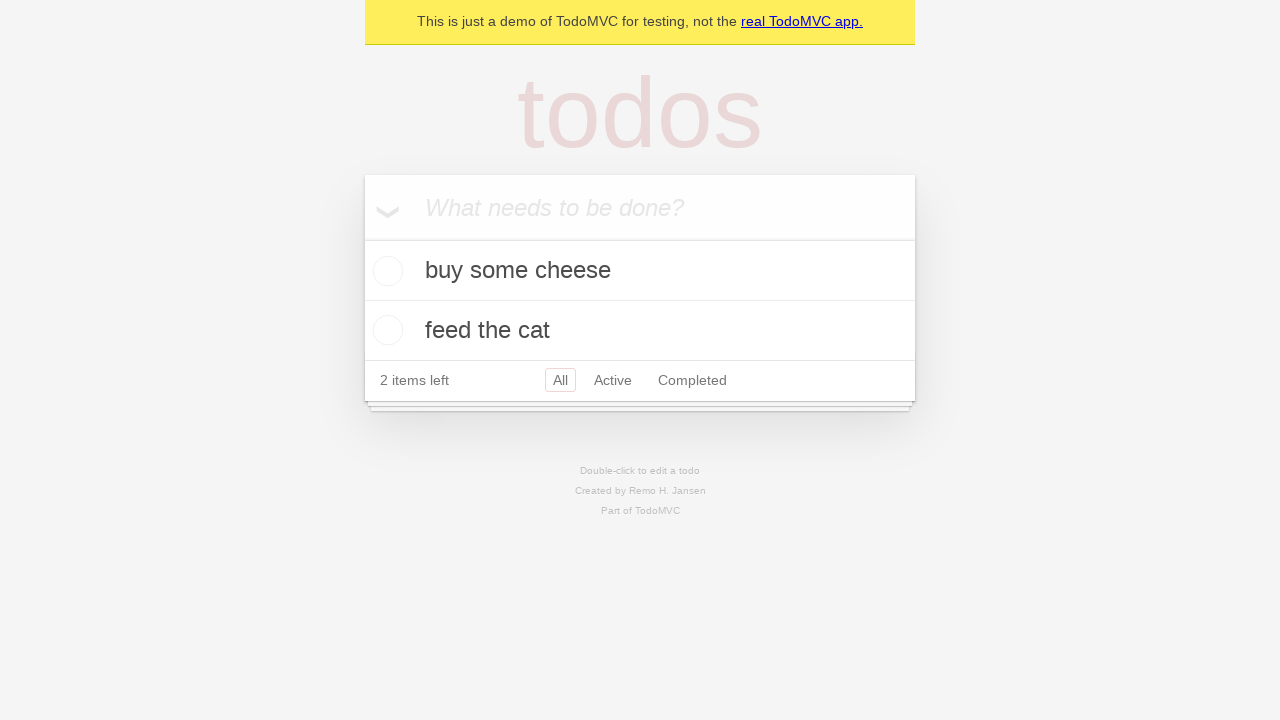

Filled todo input with 'book a doctors appointment' on internal:attr=[placeholder="What needs to be done?"i]
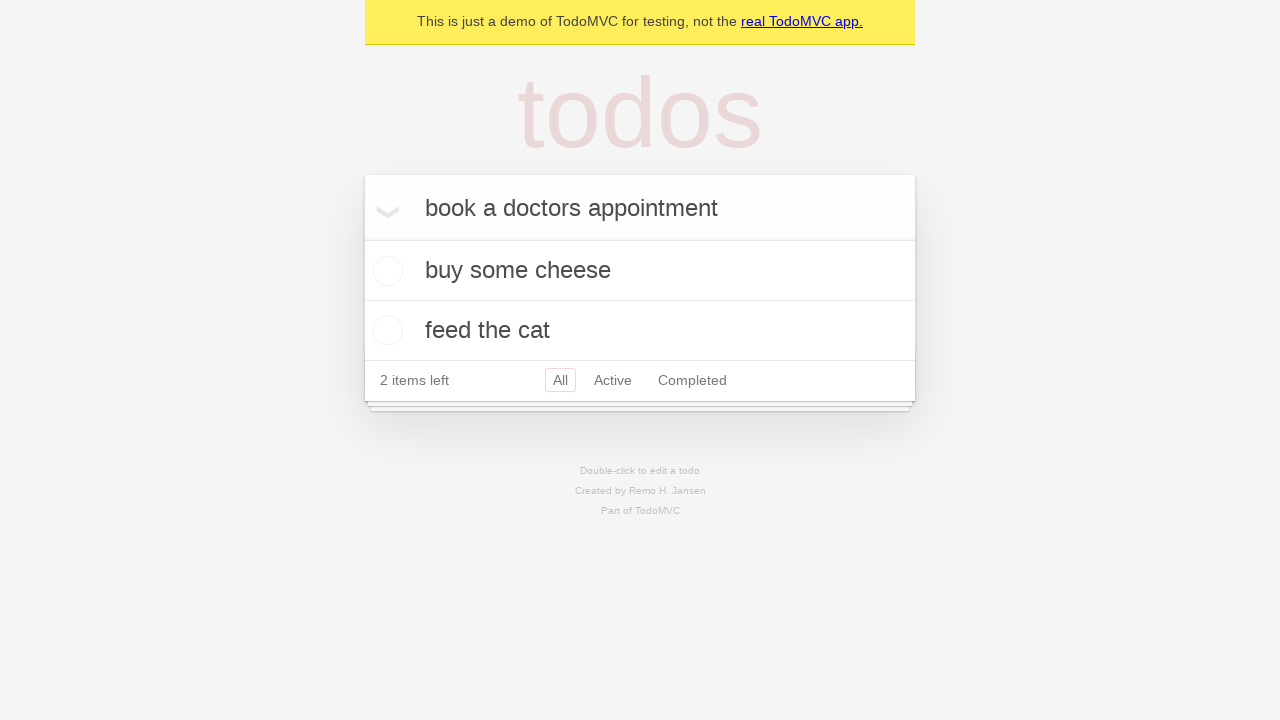

Pressed Enter to add 'book a doctors appointment' todo on internal:attr=[placeholder="What needs to be done?"i]
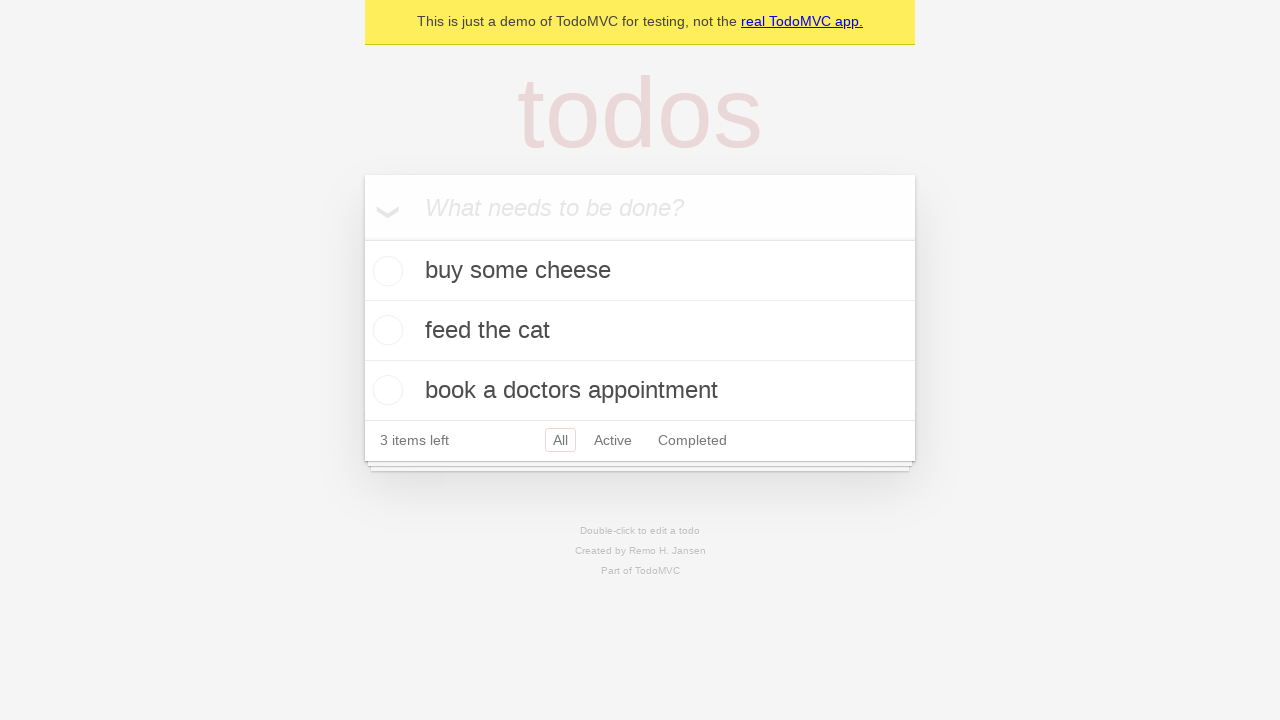

Double-clicked second todo item to enter edit mode at (640, 331) on internal:testid=[data-testid="todo-item"s] >> nth=1
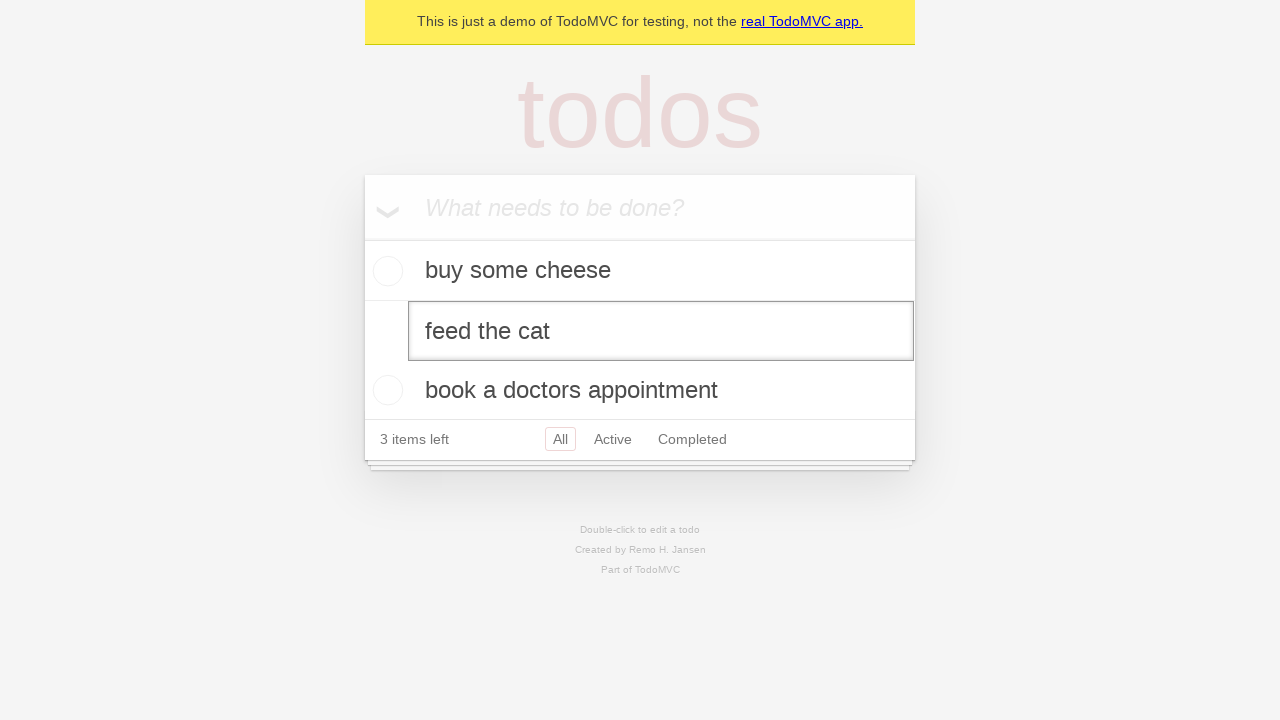

Changed todo text to 'buy some sausages' on internal:testid=[data-testid="todo-item"s] >> nth=1 >> internal:role=textbox[nam
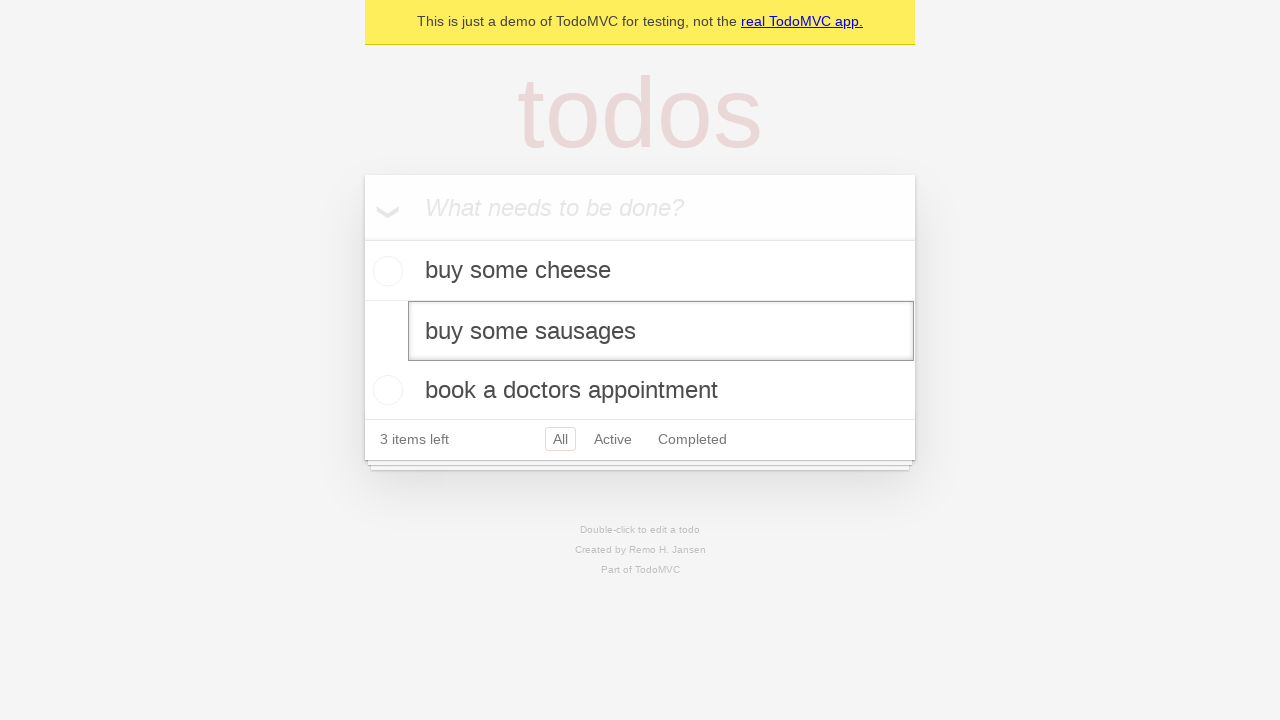

Pressed Enter to confirm edited todo text on internal:testid=[data-testid="todo-item"s] >> nth=1 >> internal:role=textbox[nam
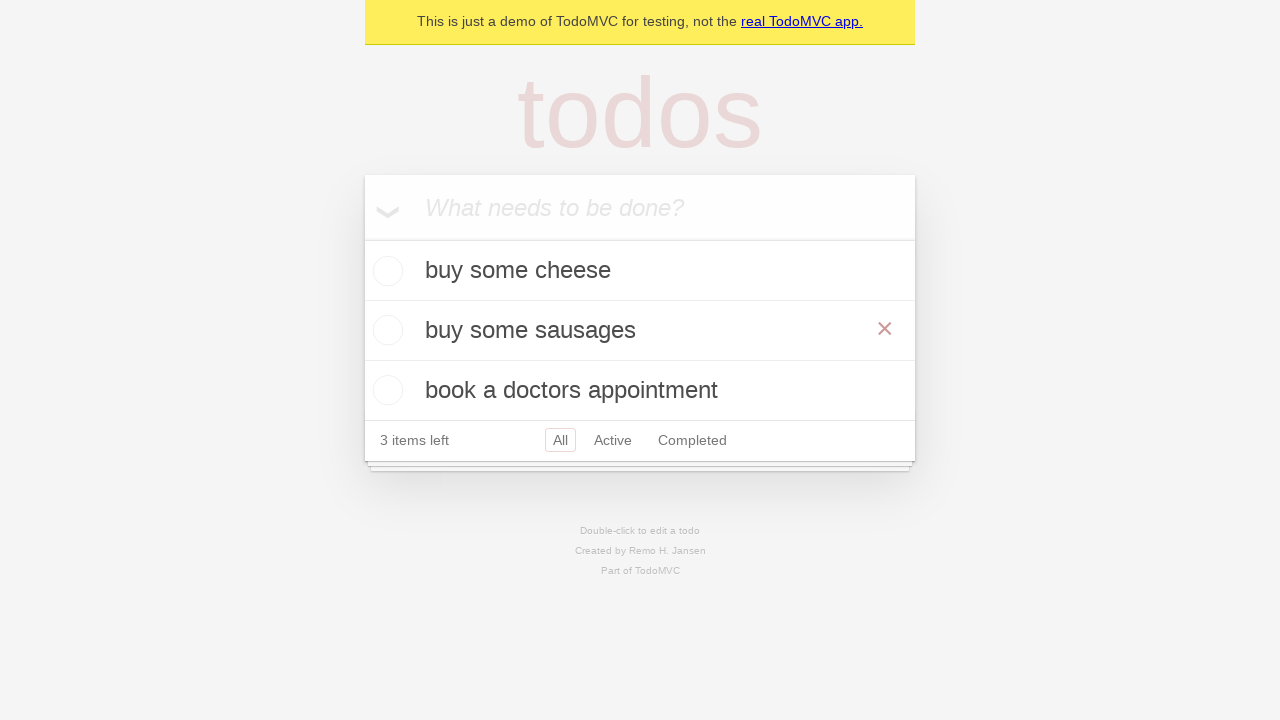

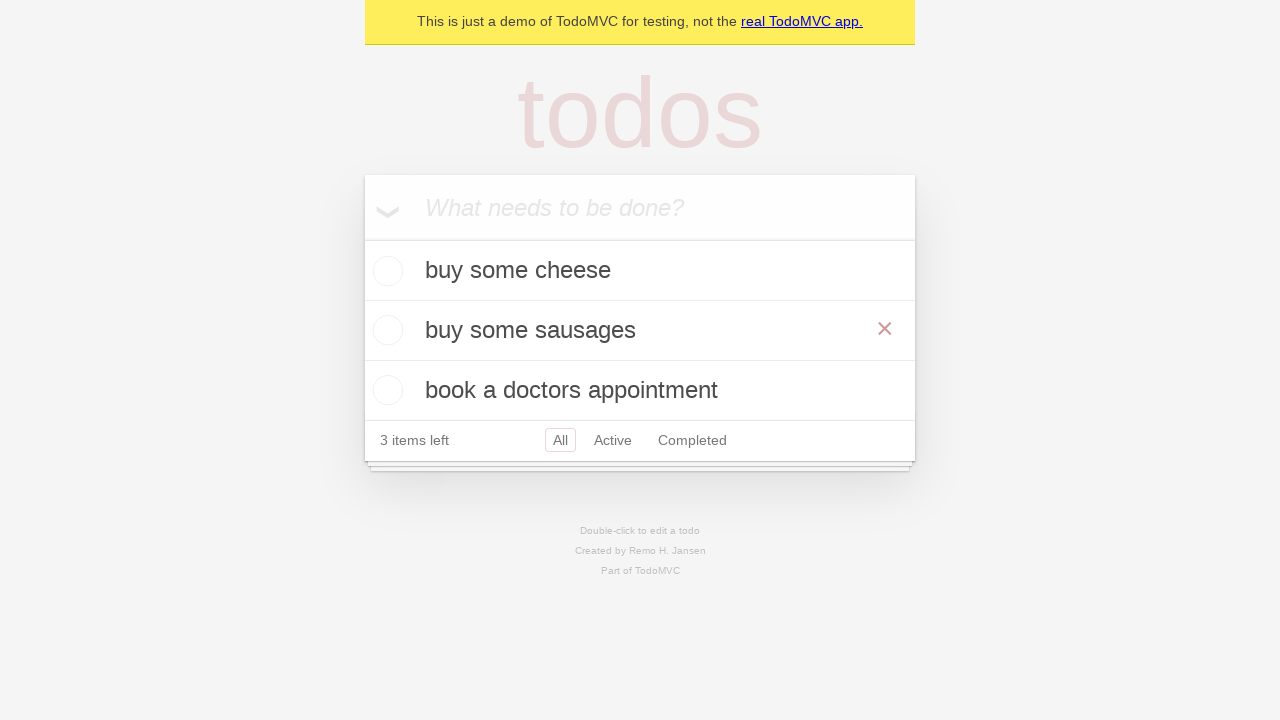